Tests selecting date of birth from year, month, and day dropdowns

Starting URL: https://demo.automationtesting.in/Register.html

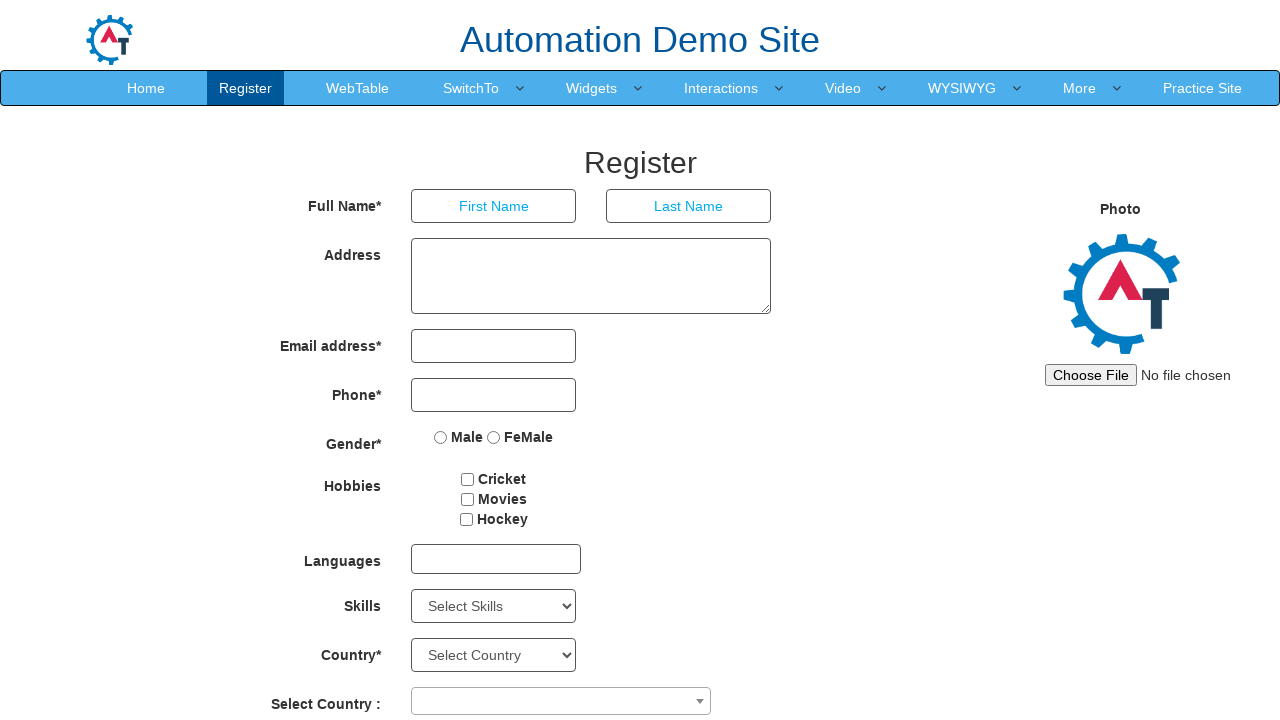

Selected year 1992 from year dropdown on #yearbox
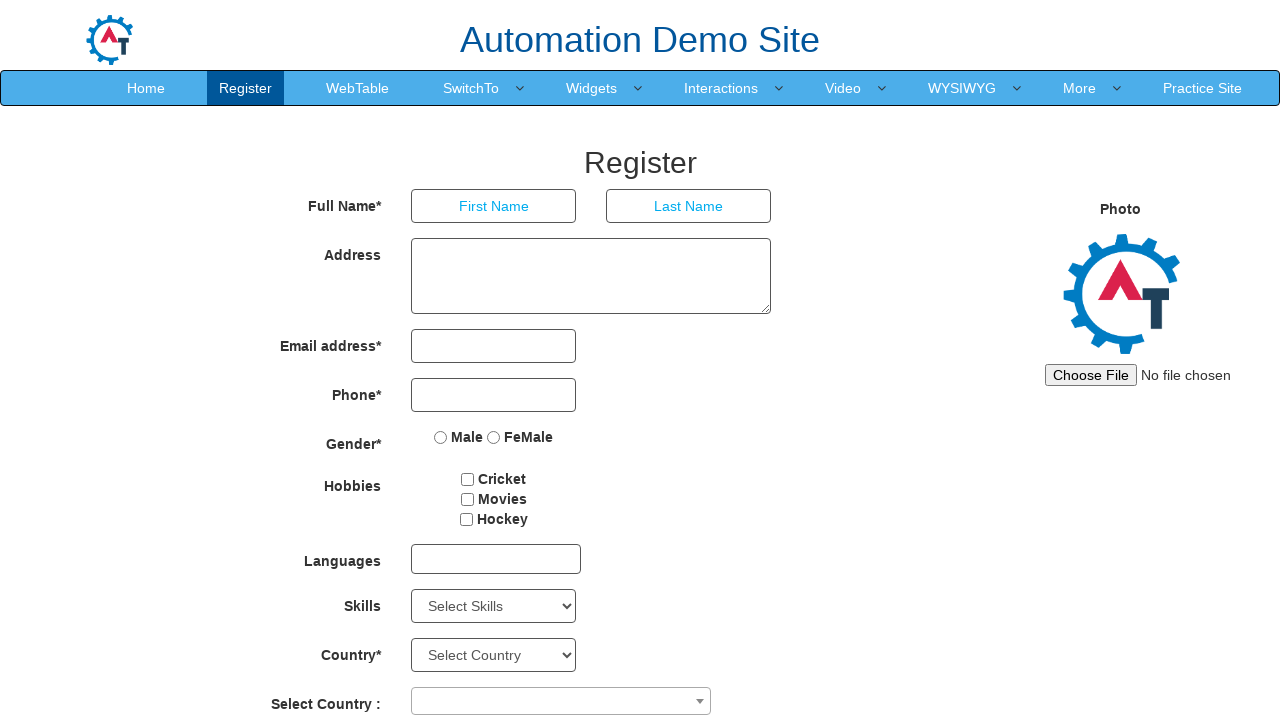

Selected day at index 22 from day dropdown on #daybox
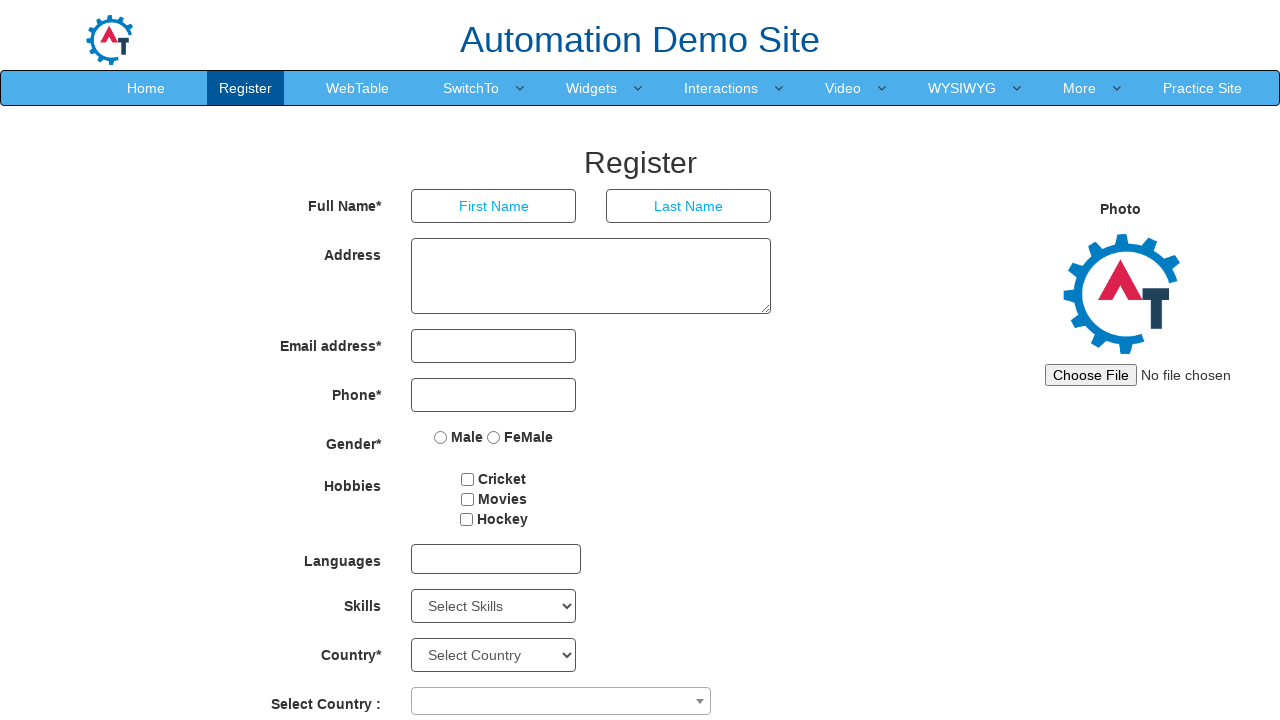

Selected April from month dropdown on select[placeholder='Month']
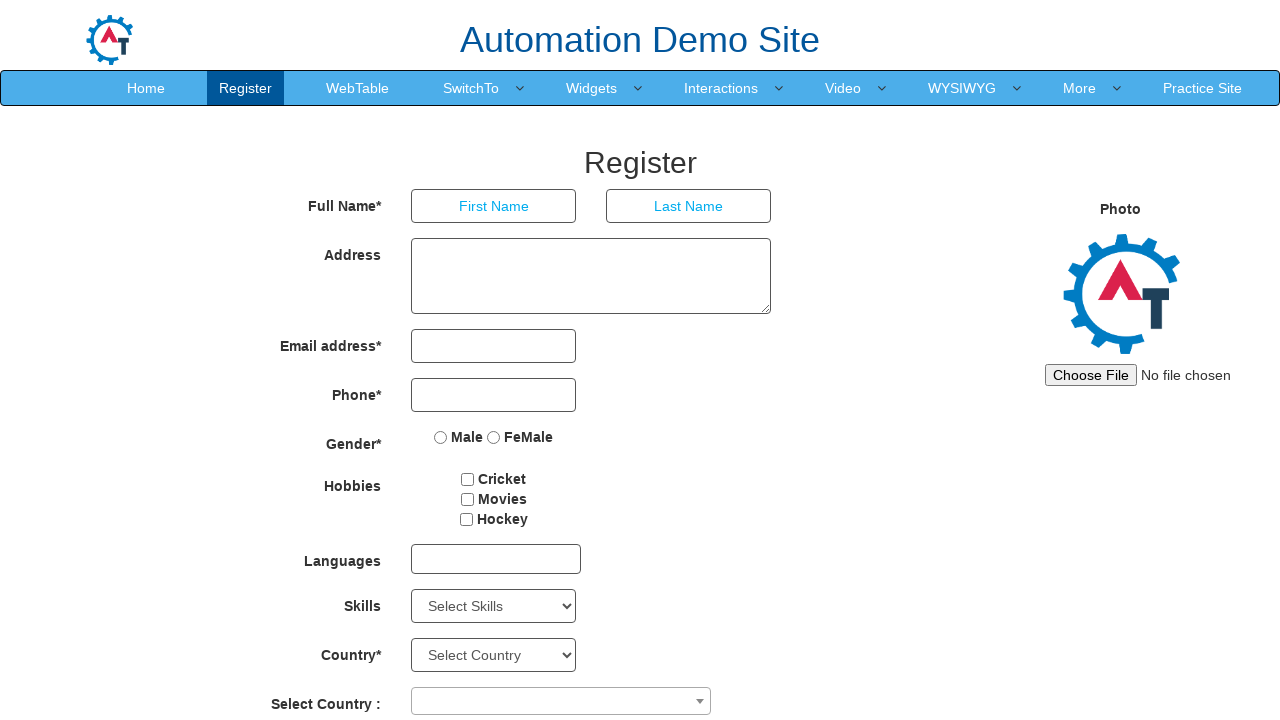

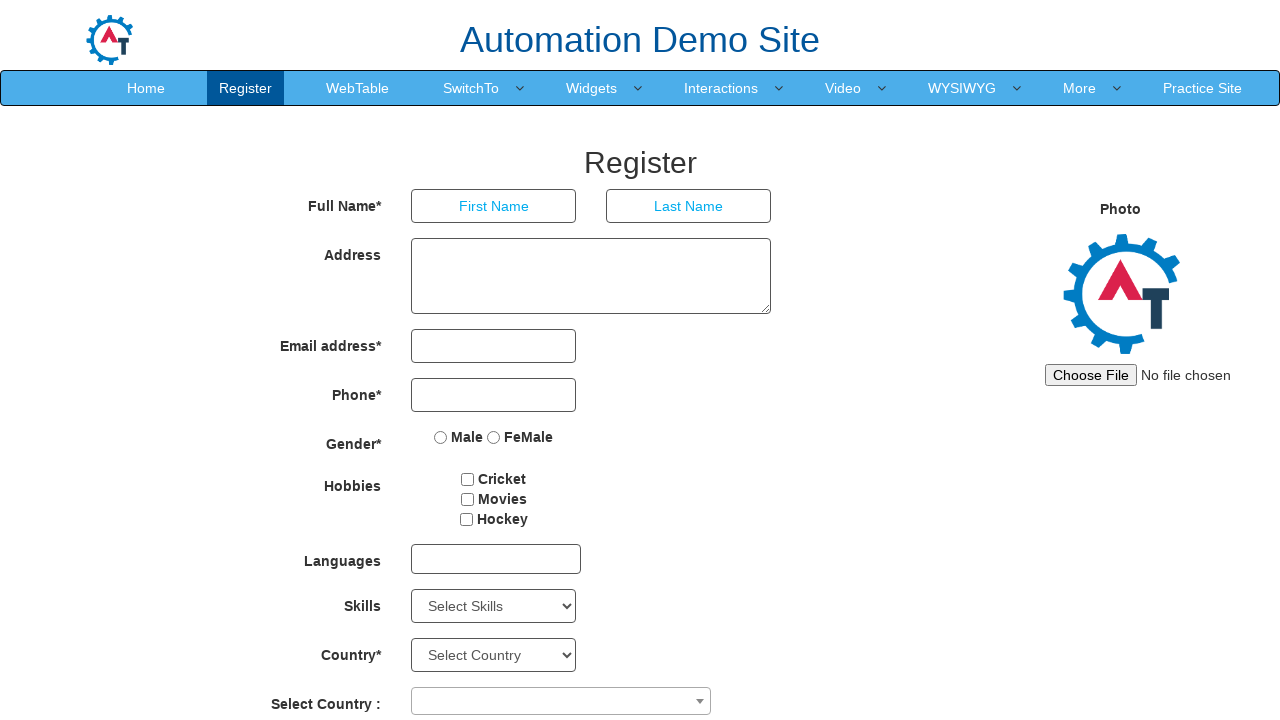